Tests the complete flight booking flow on BlazeDemo by selecting origin and destination cities, choosing a flight, filling in passenger details, and completing the purchase to verify the success message.

Starting URL: https://www.blazedemo.com/index.php

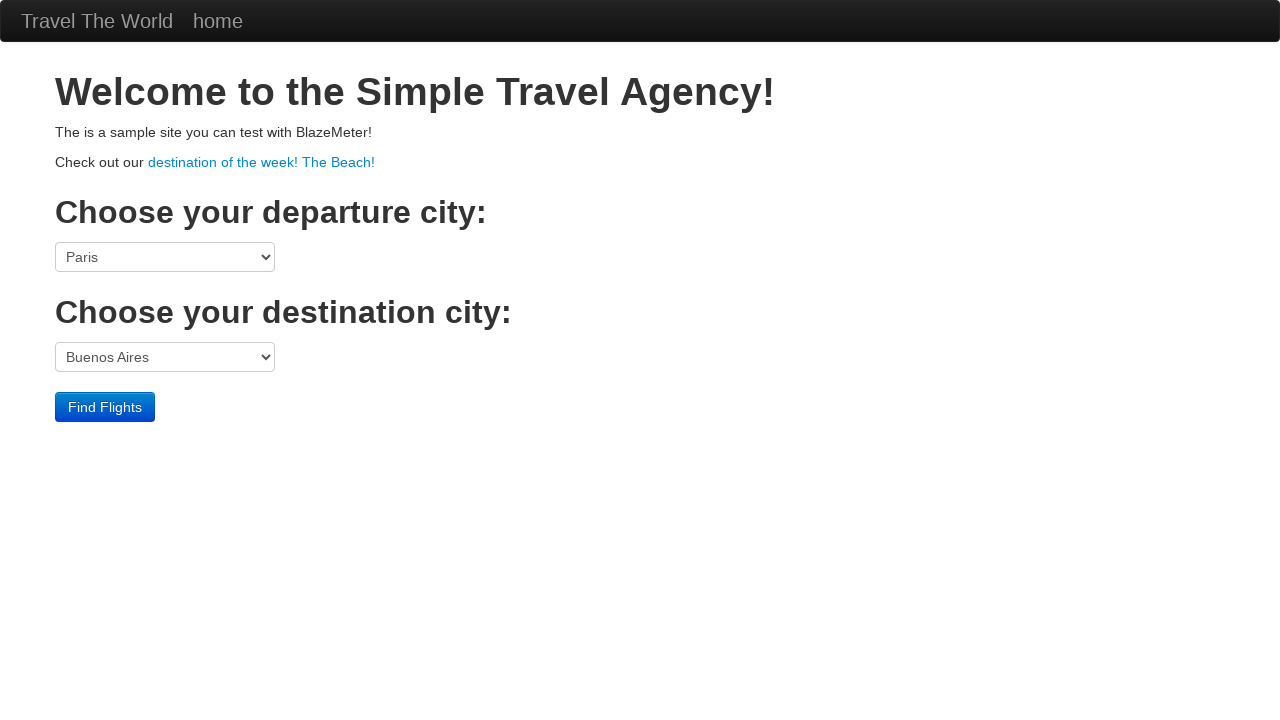

Selected São Paolo as origin city on select[name='fromPort']
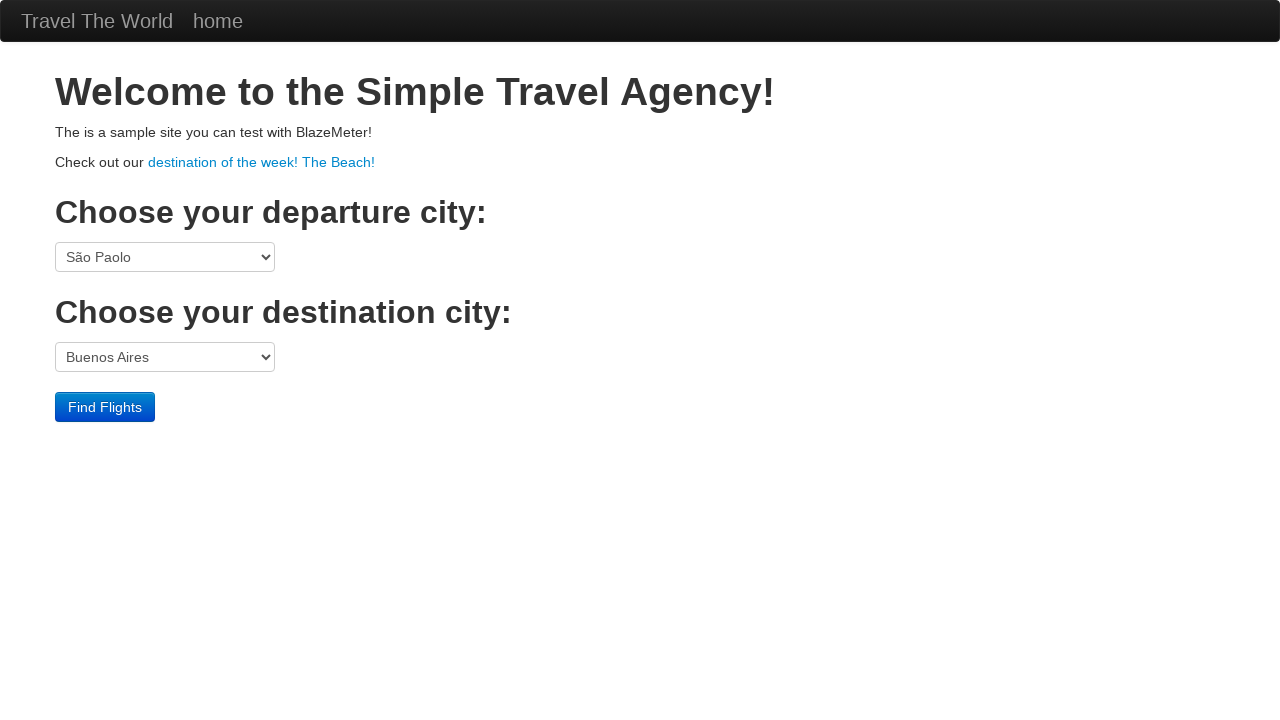

Selected New York as destination city on select[name='toPort']
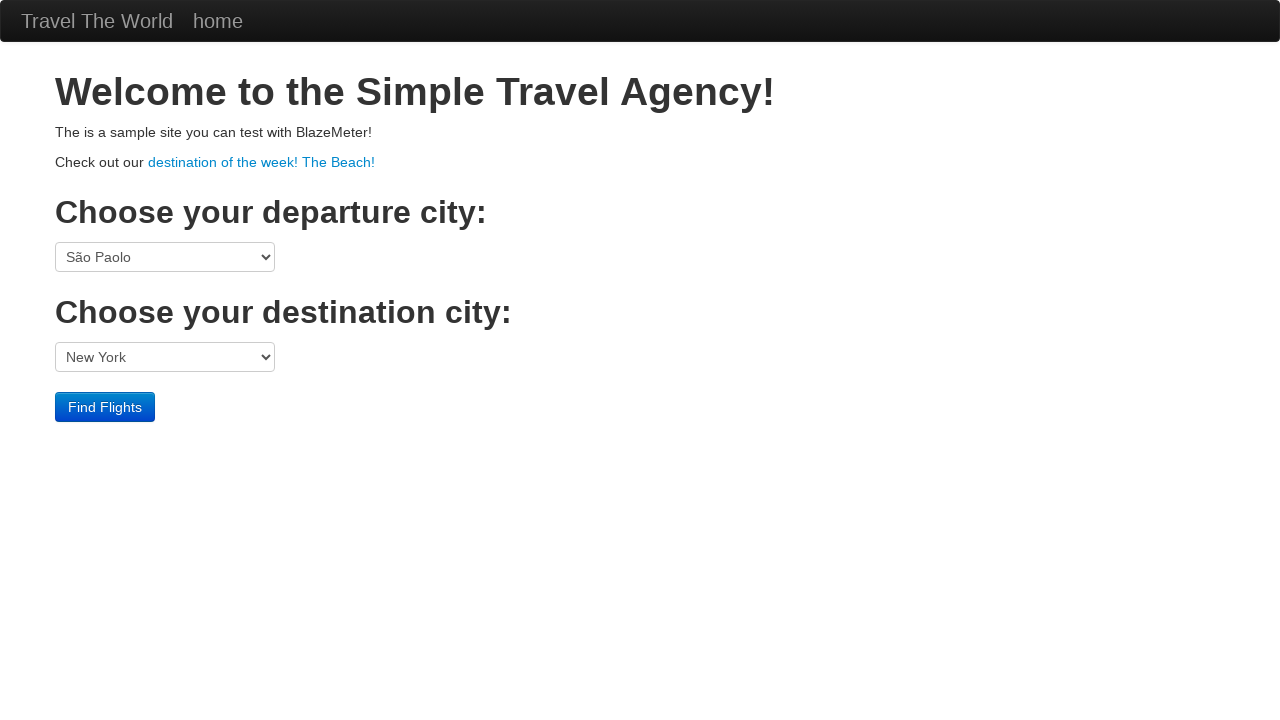

Clicked find flights button at (105, 407) on .btn-primary
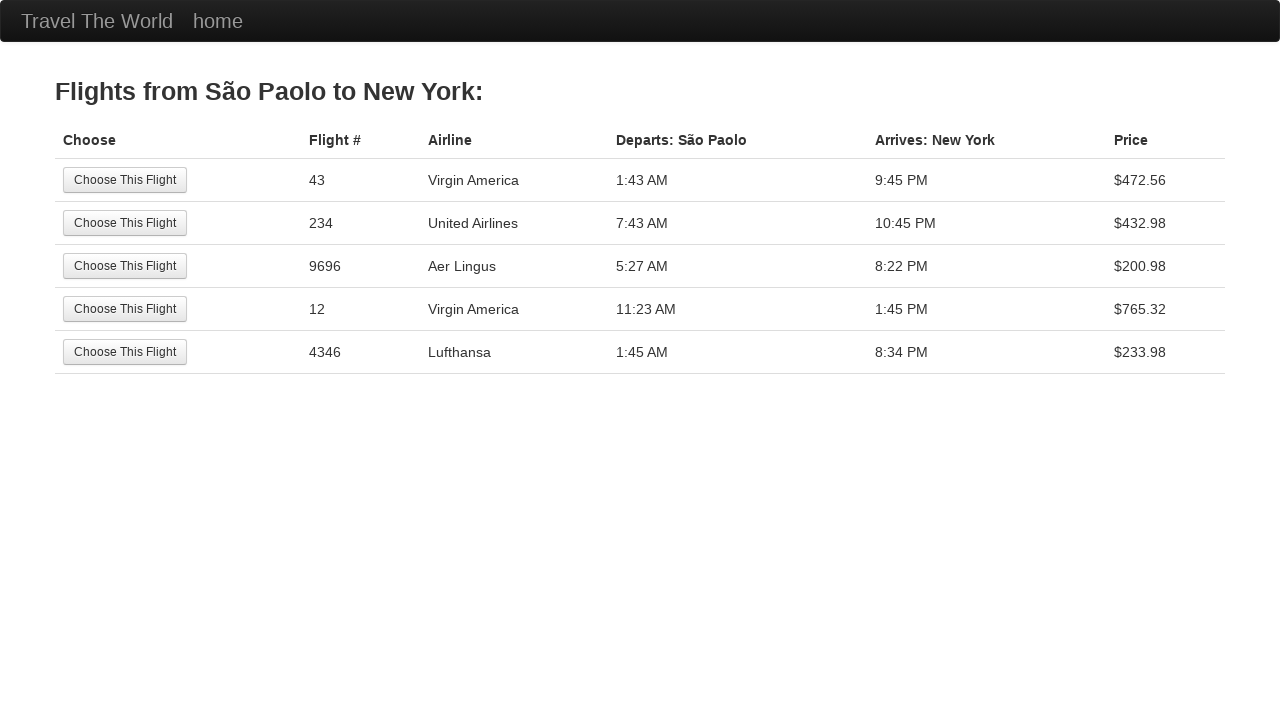

Selected first flight option at (125, 180) on tr:nth-child(1) .btn
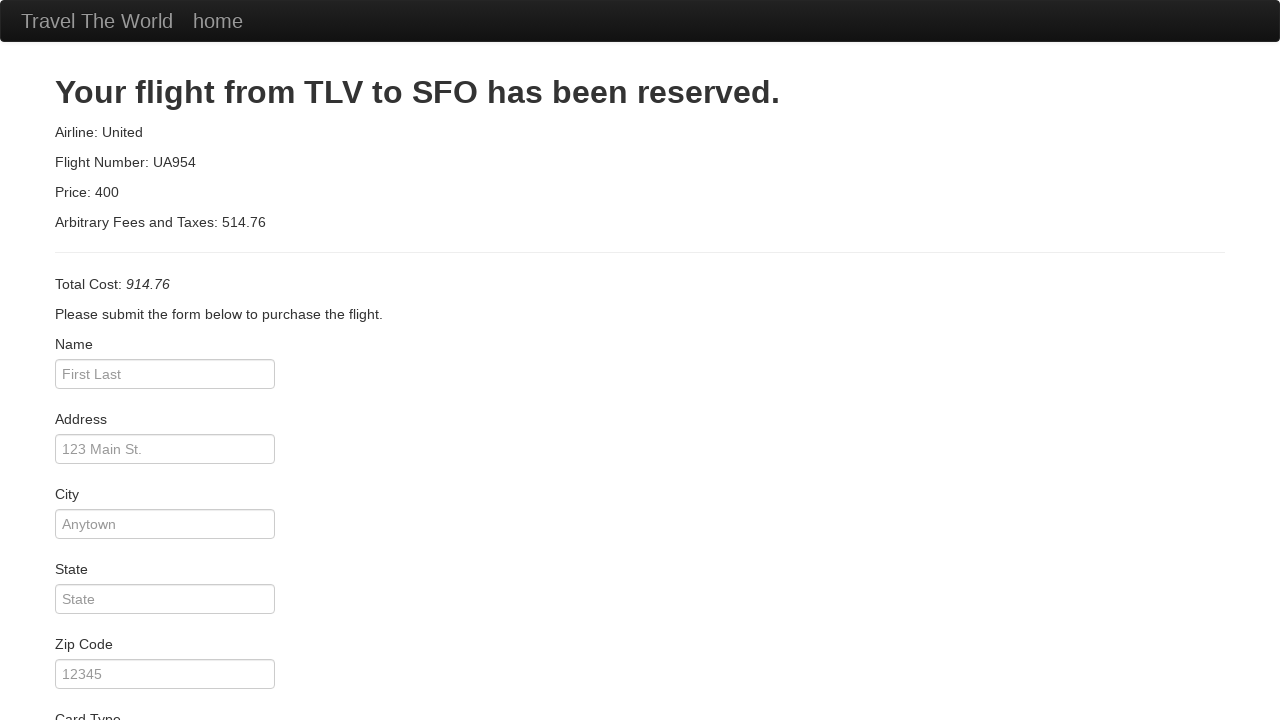

Clicked on name input field at (165, 374) on #inputName
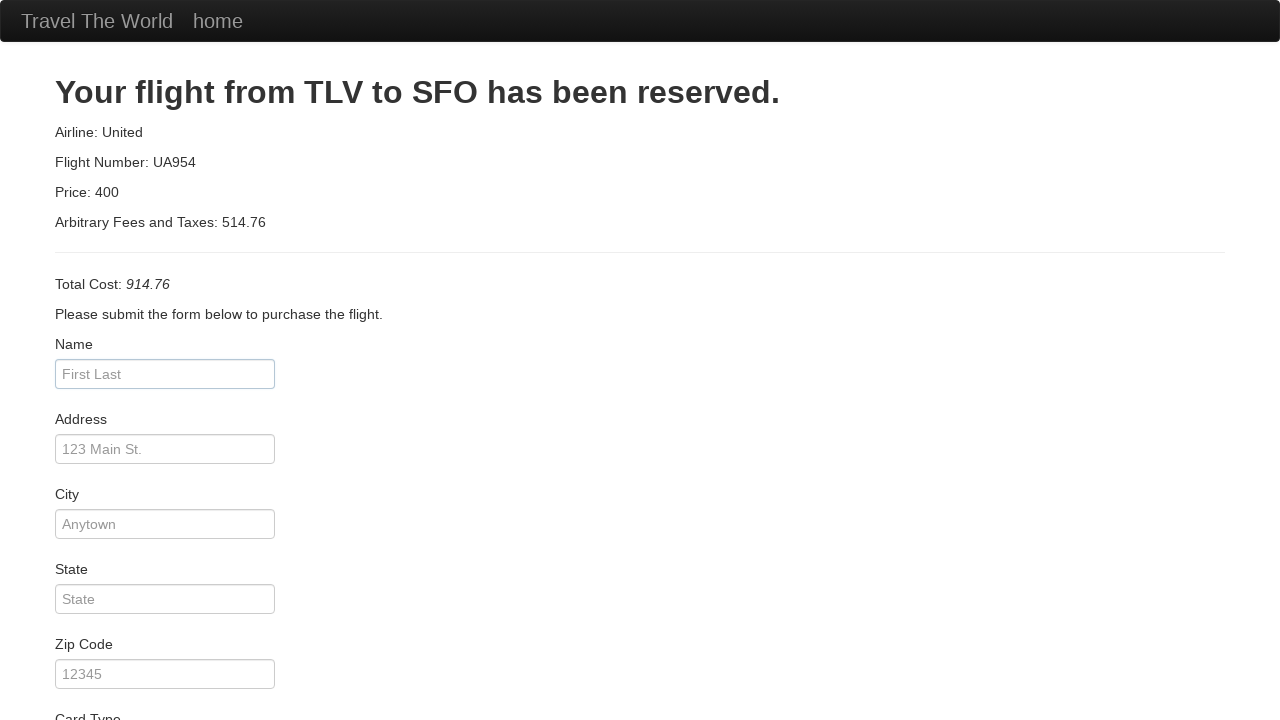

Entered passenger name 'Danillo Araújo' on #inputName
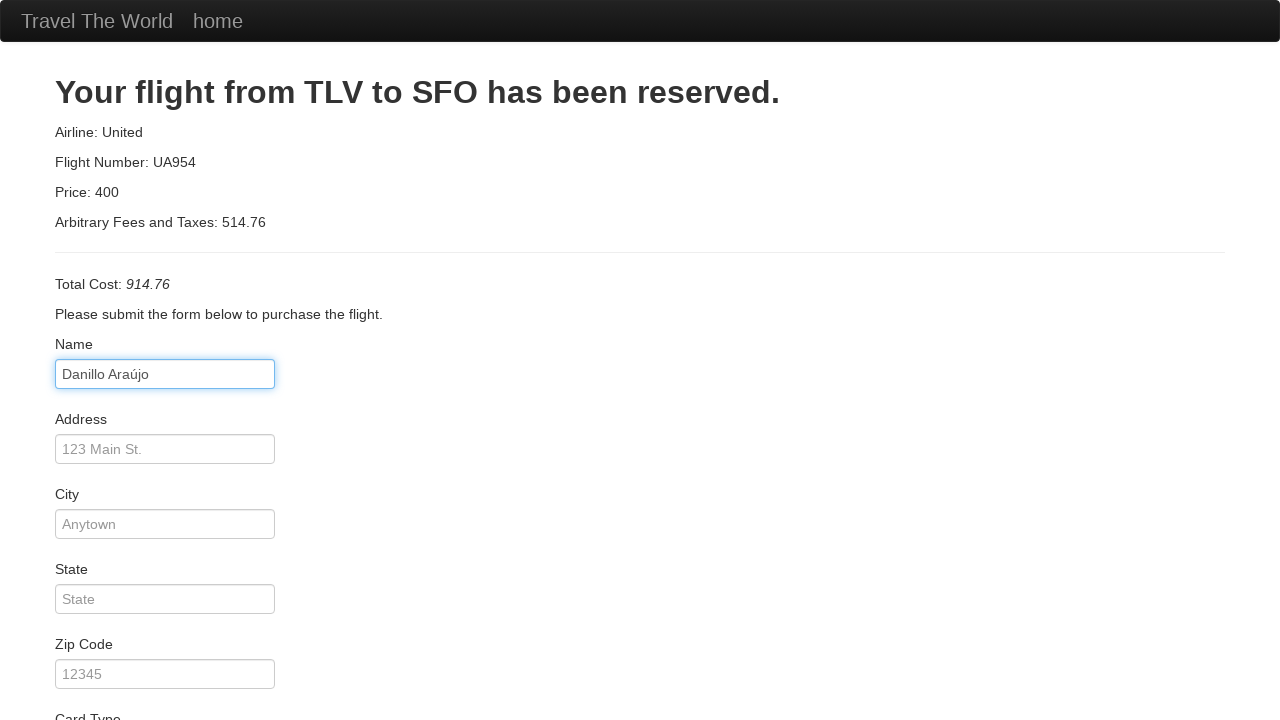

Clicked on address input field at (165, 449) on #address
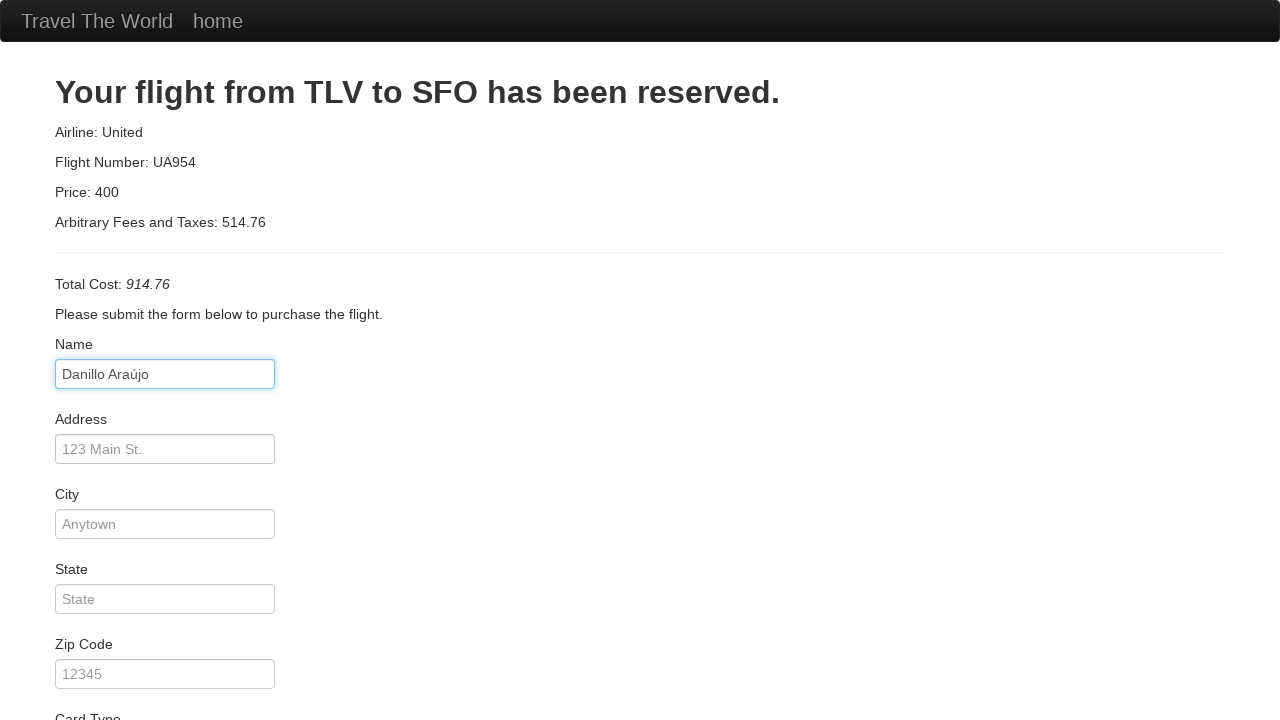

Entered address 'Rua Três Marias' on #address
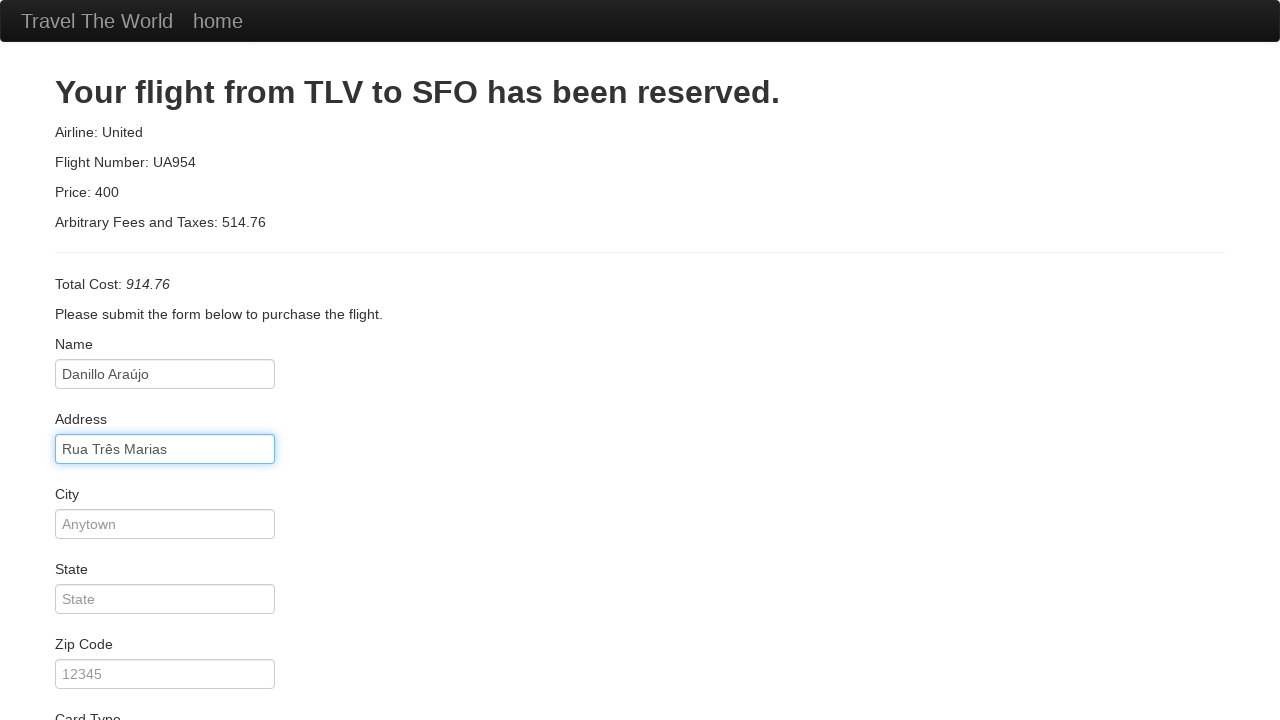

Clicked on city input field at (165, 524) on #city
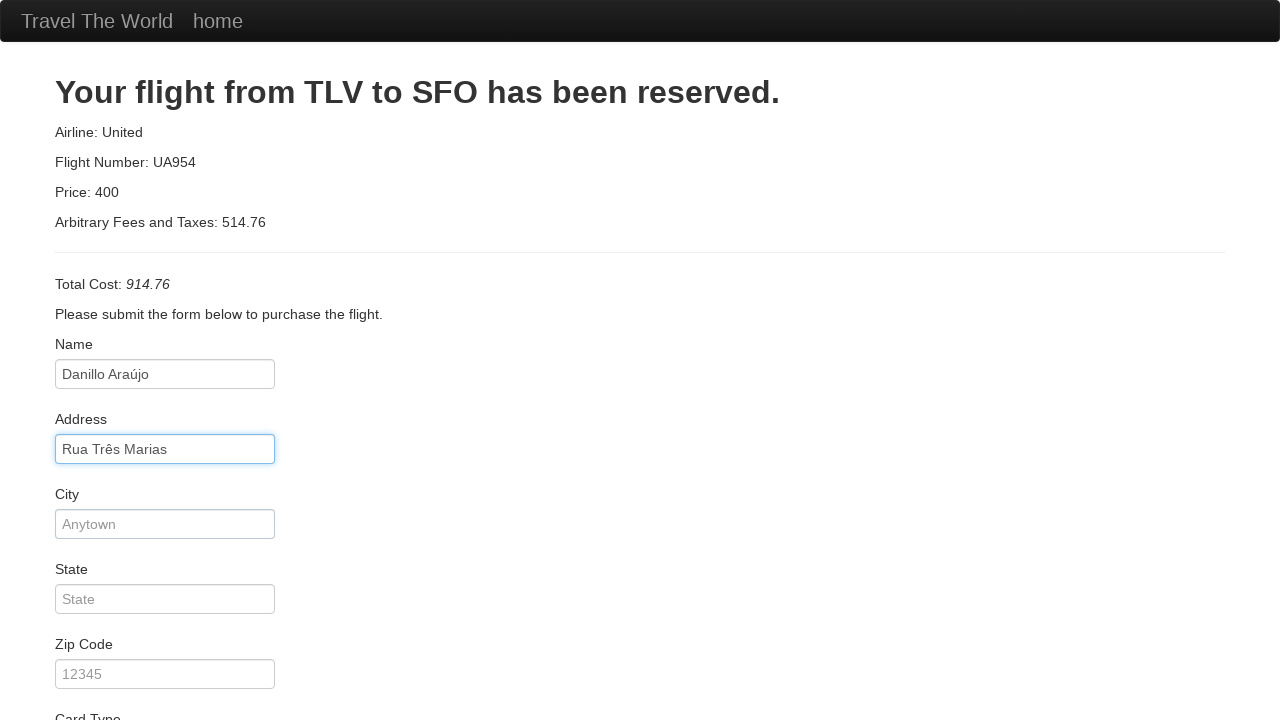

Entered city 'Goiânia' on #city
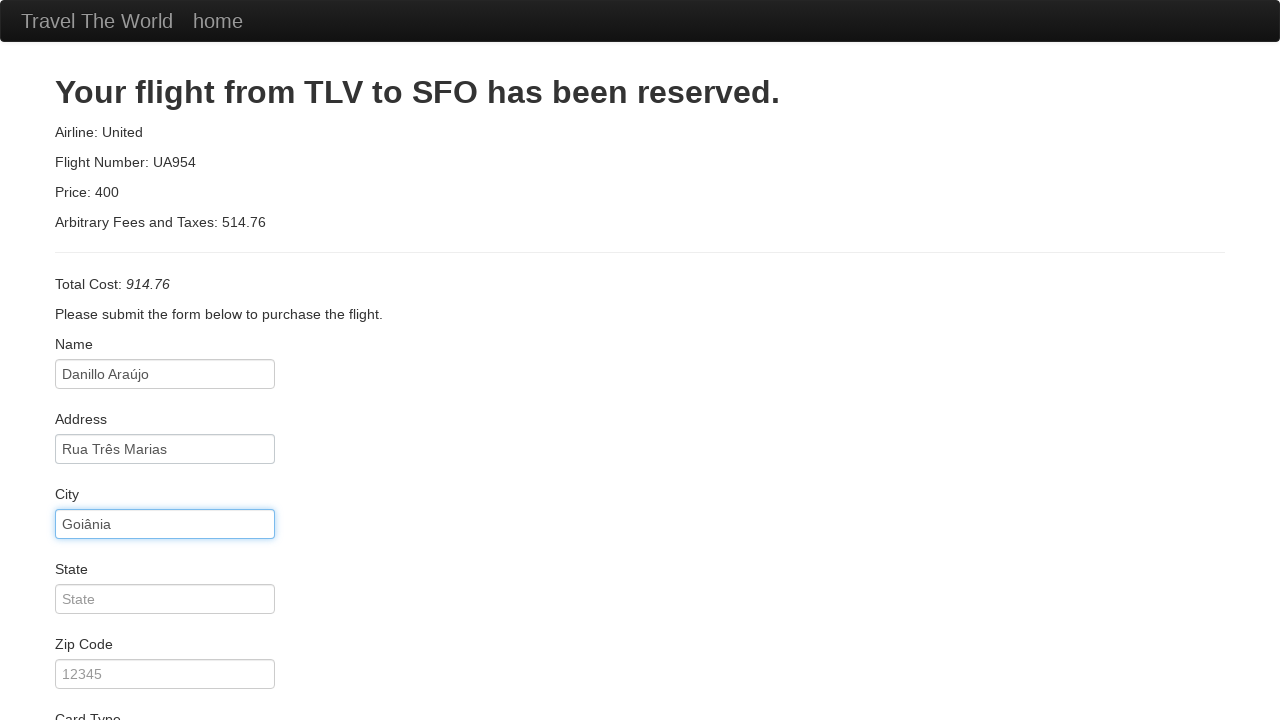

Entered state 'Goiás' on #state
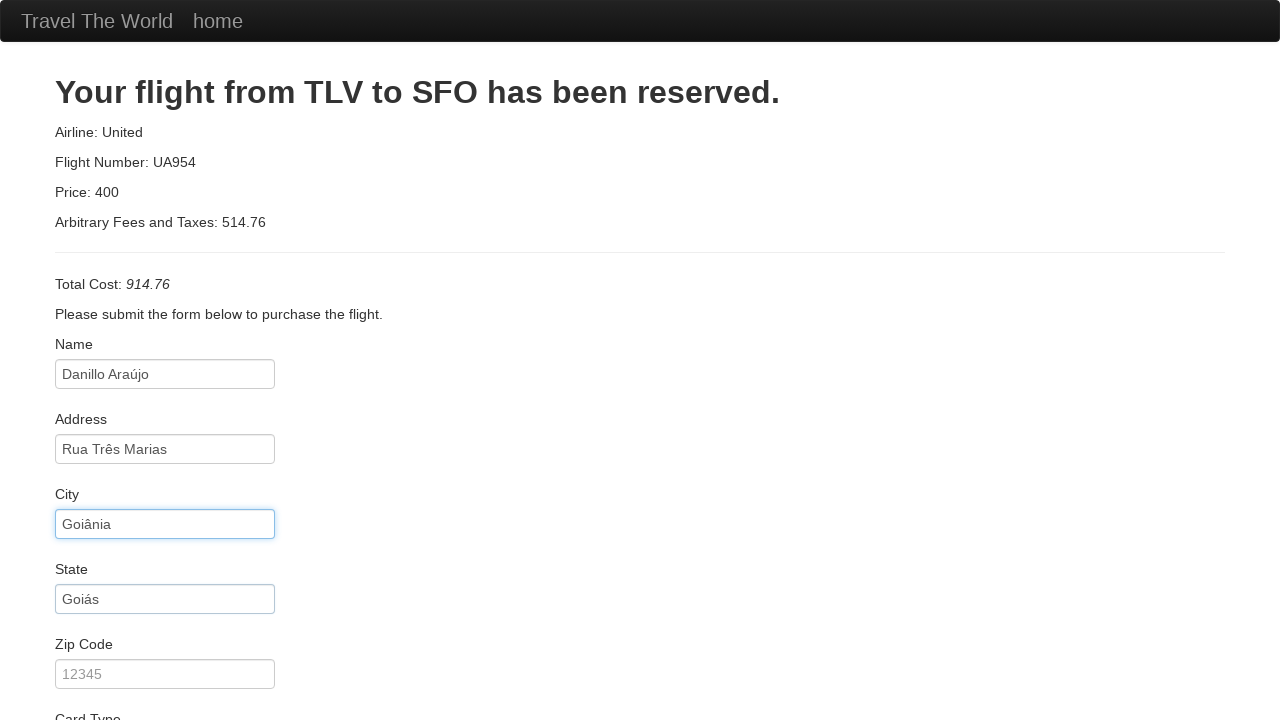

Entered zip code '74465445' on #zipCode
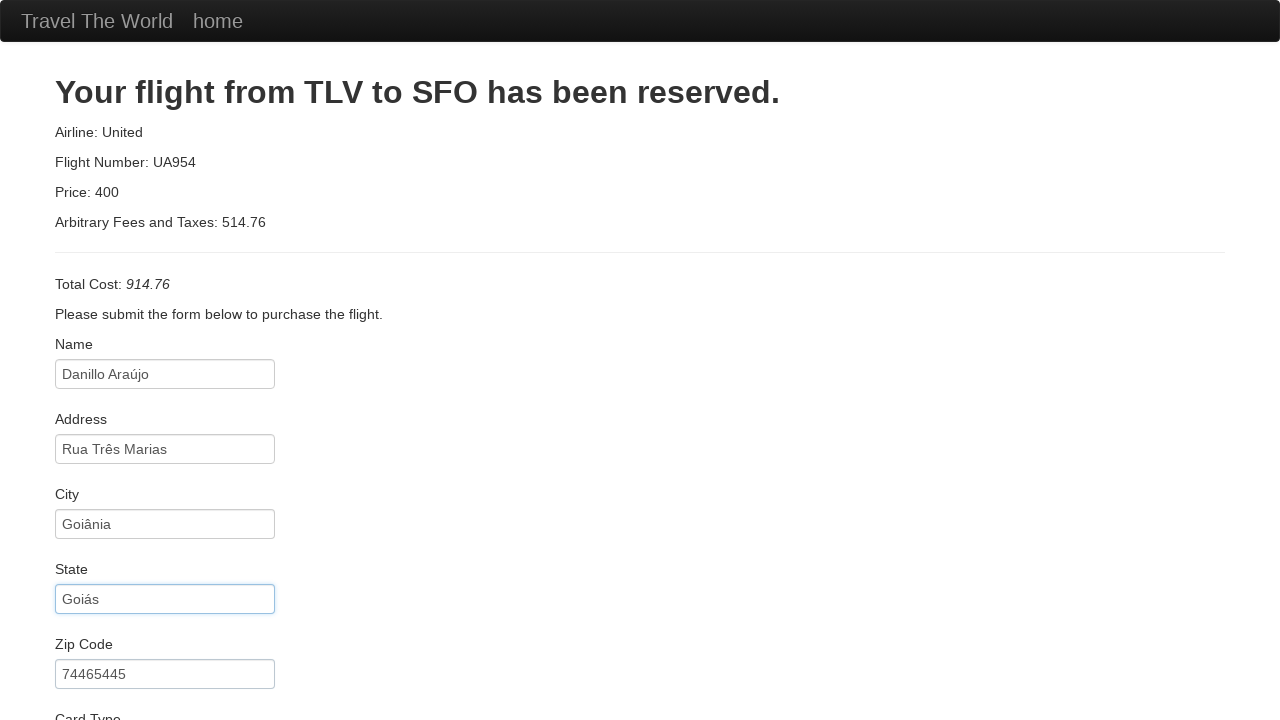

Checked remember me checkbox at (62, 656) on #rememberMe
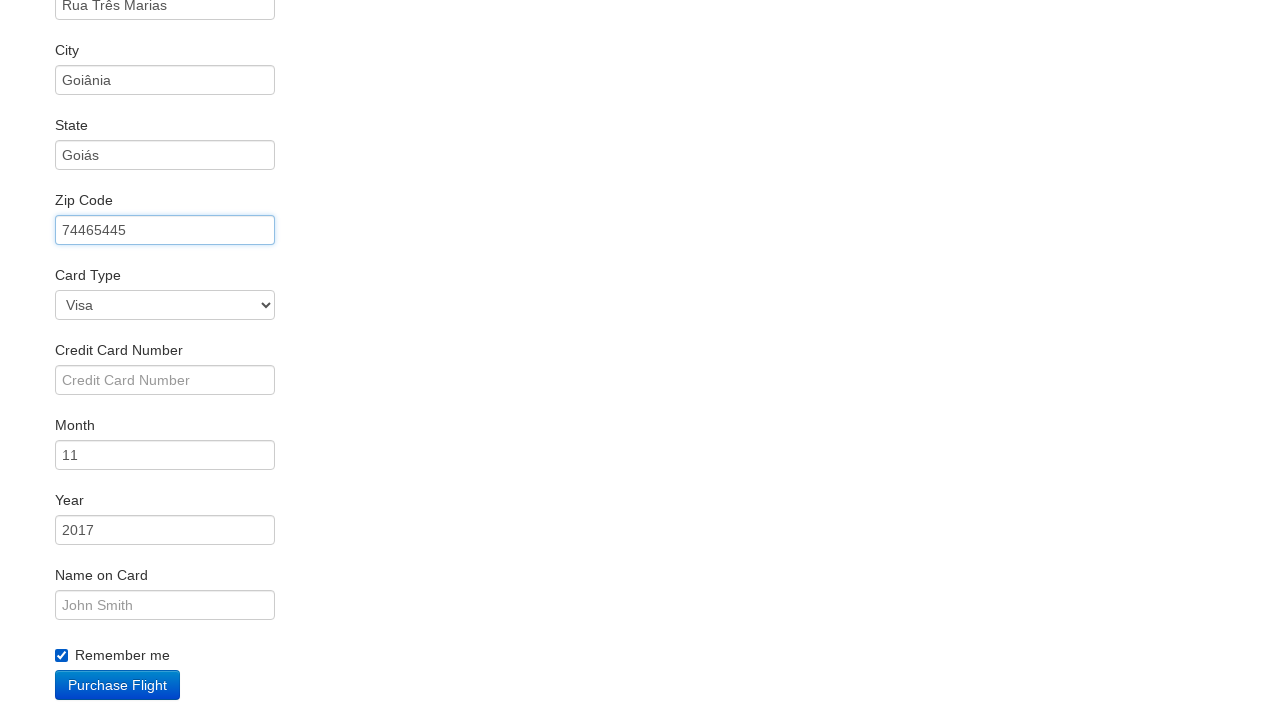

Clicked purchase button to complete booking at (118, 685) on .btn-primary
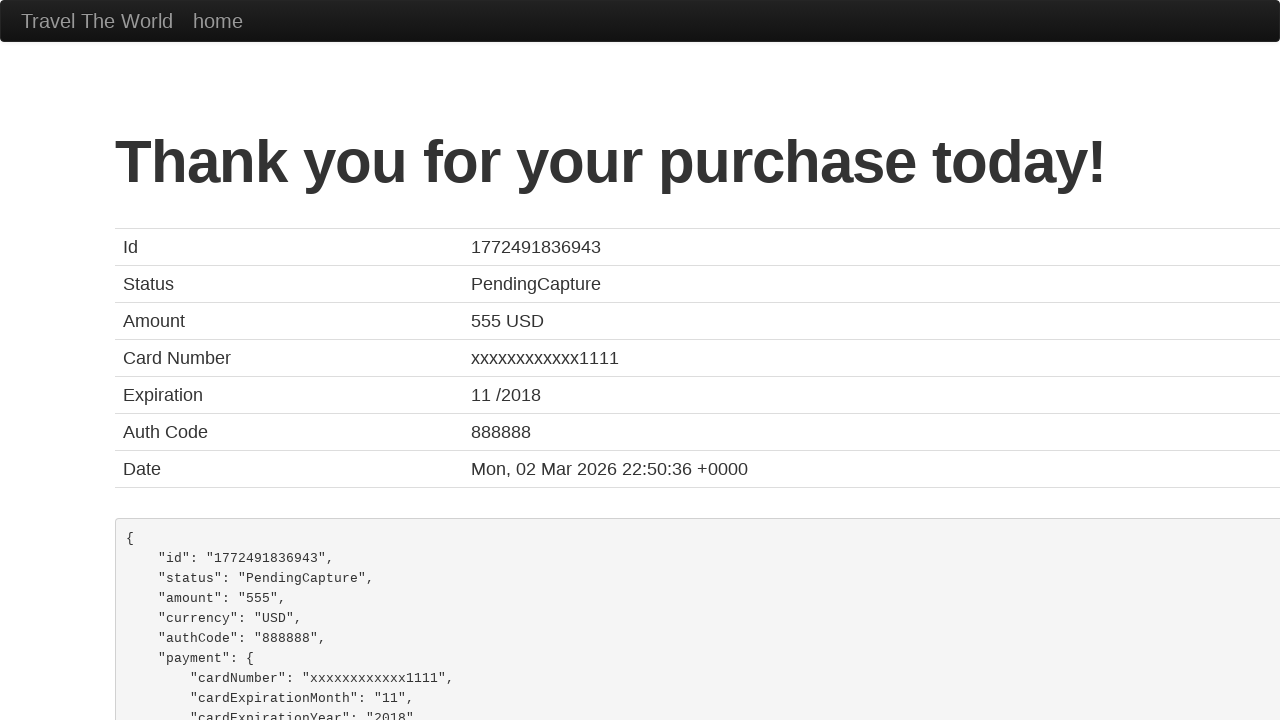

Success confirmation page loaded
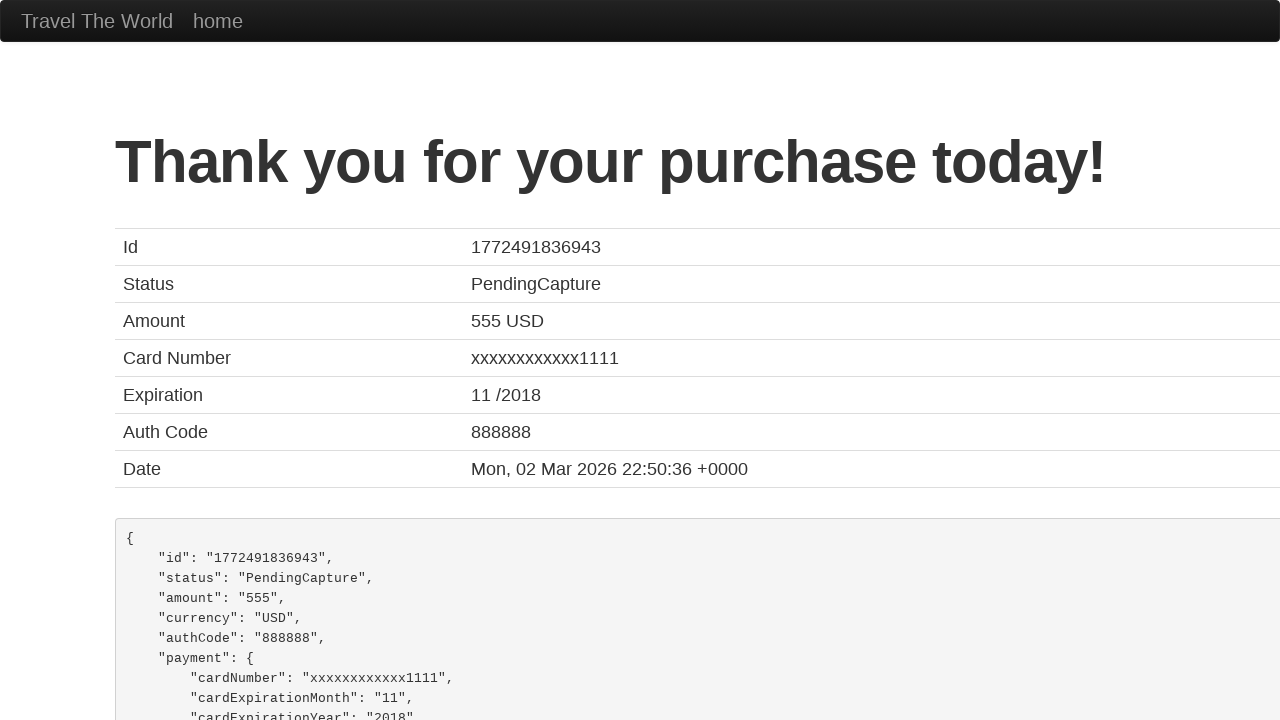

Verified success message 'Thank you for your purchase today!'
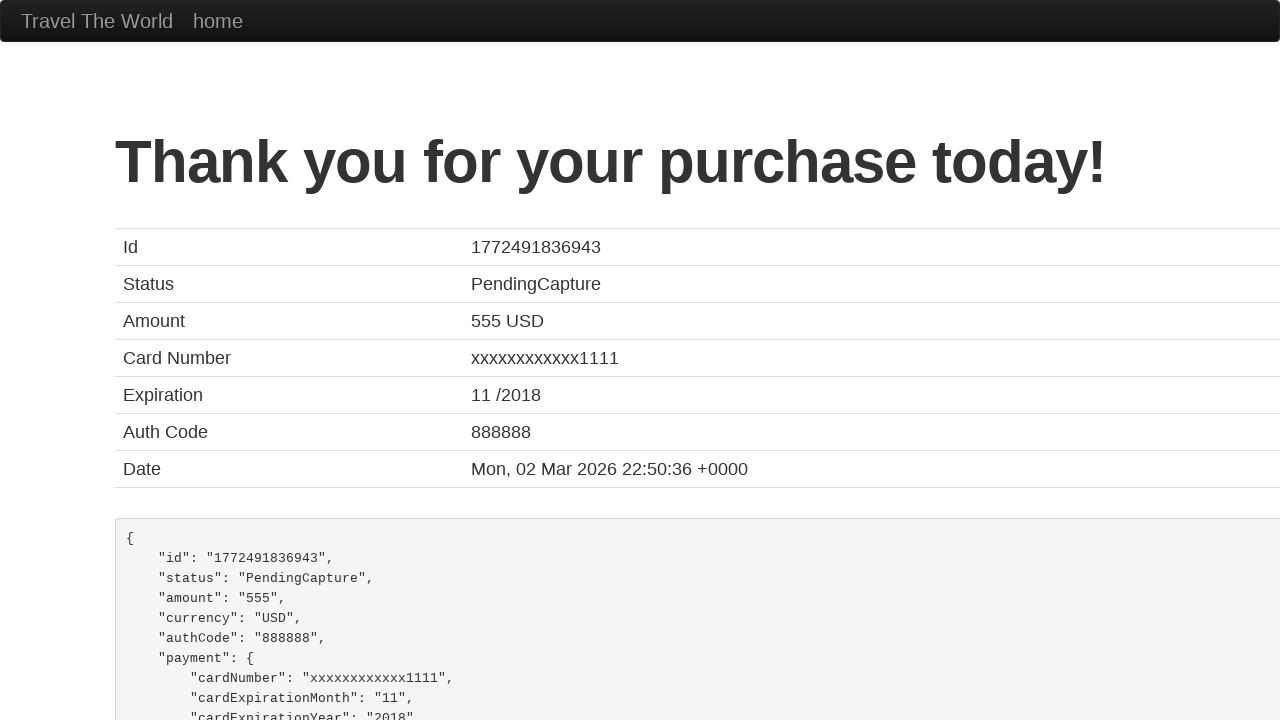

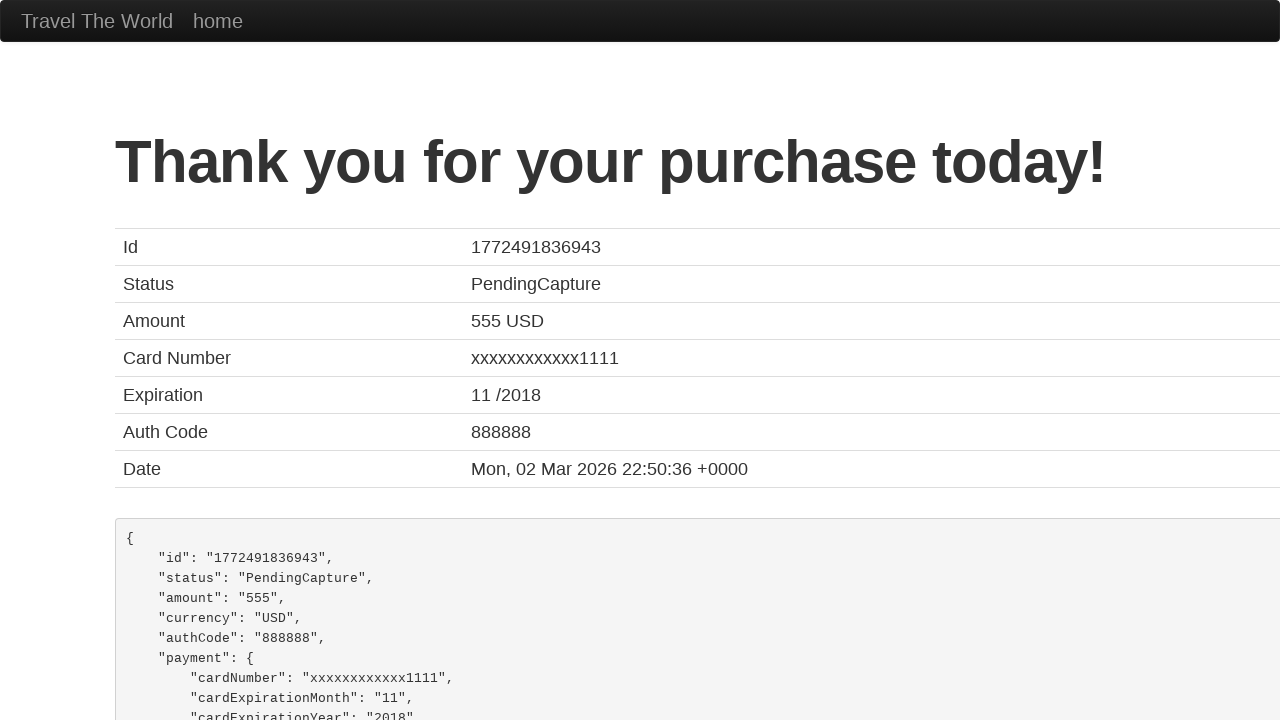